Tests date picker functionality by navigating through months to find a target month (July) and selecting a specific day from the calendar widget within an iframe.

Starting URL: https://www.globalsqa.com/demo-site/datepicker/

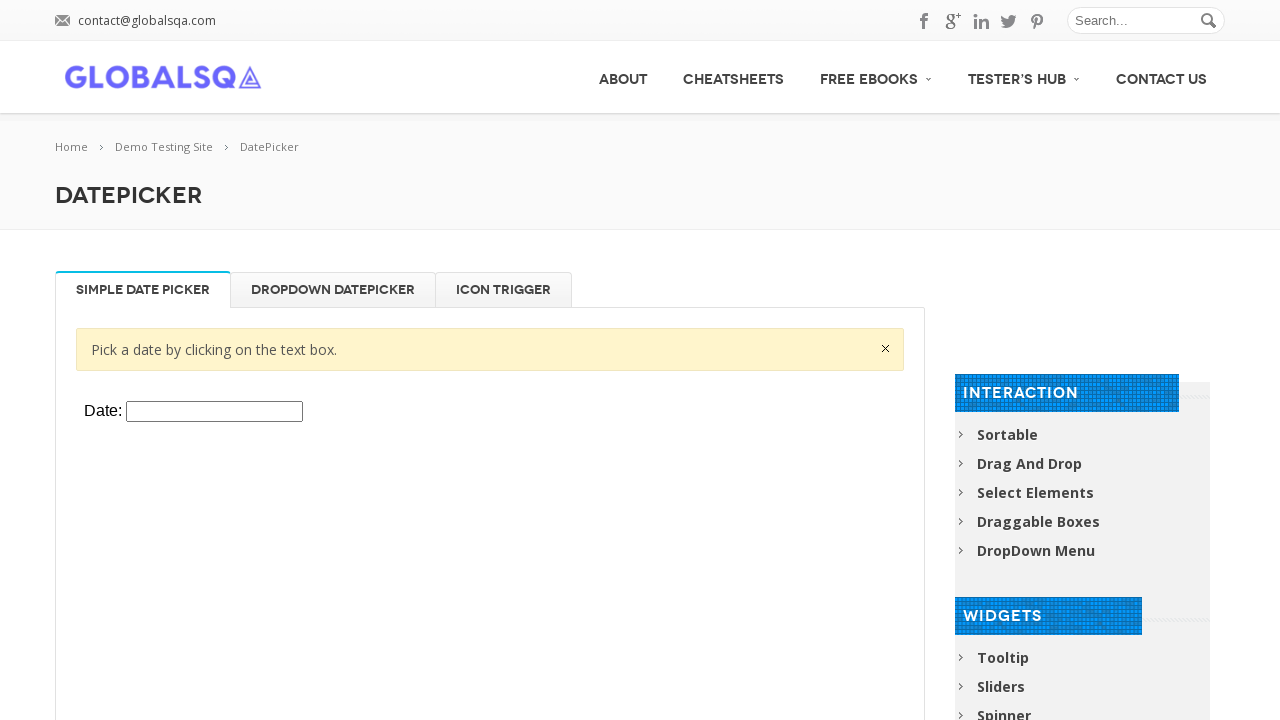

Located the datepicker iframe
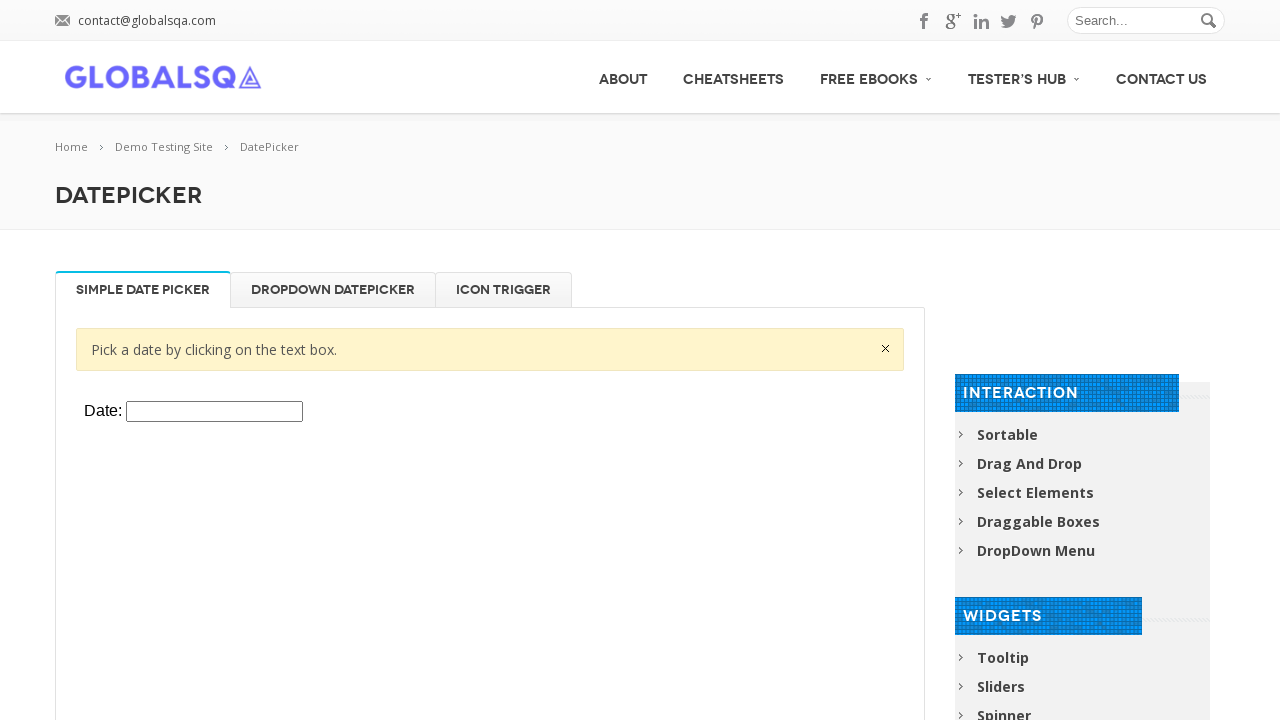

Clicked on datepicker input to open calendar at (214, 412) on iframe.demo-frame >> nth=0 >> internal:control=enter-frame >> #datepicker
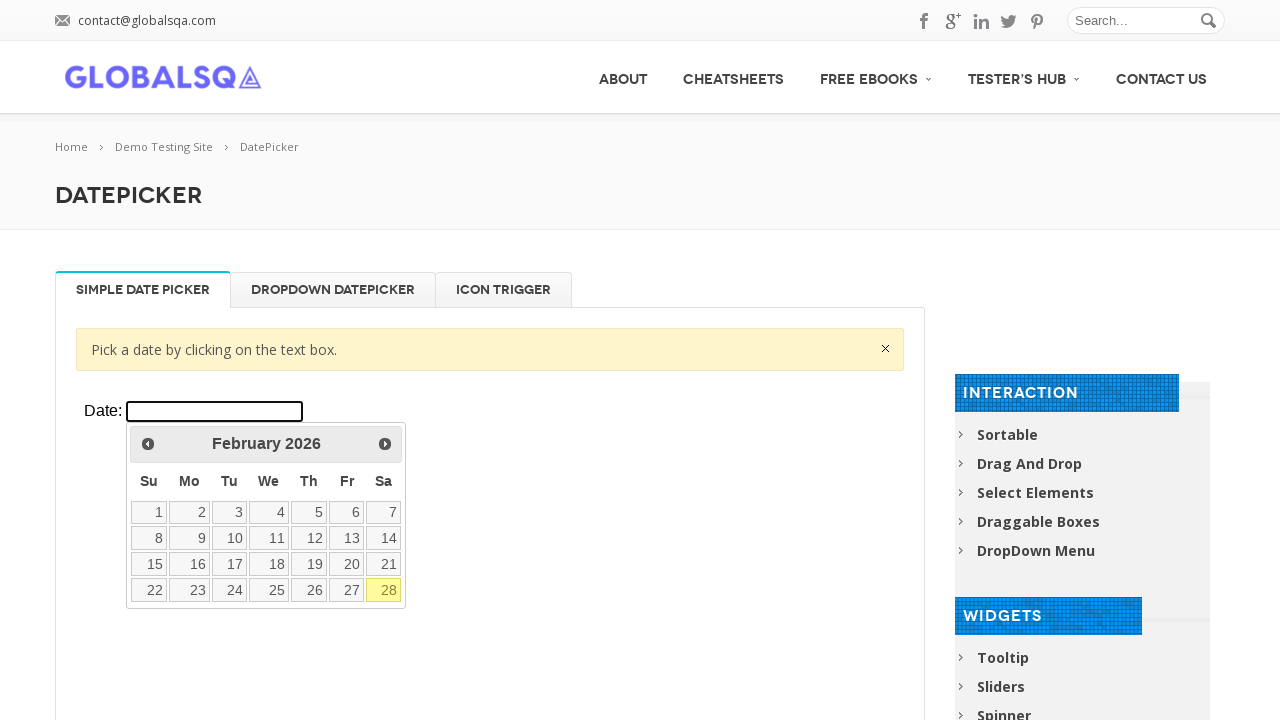

Datepicker calendar widget became visible
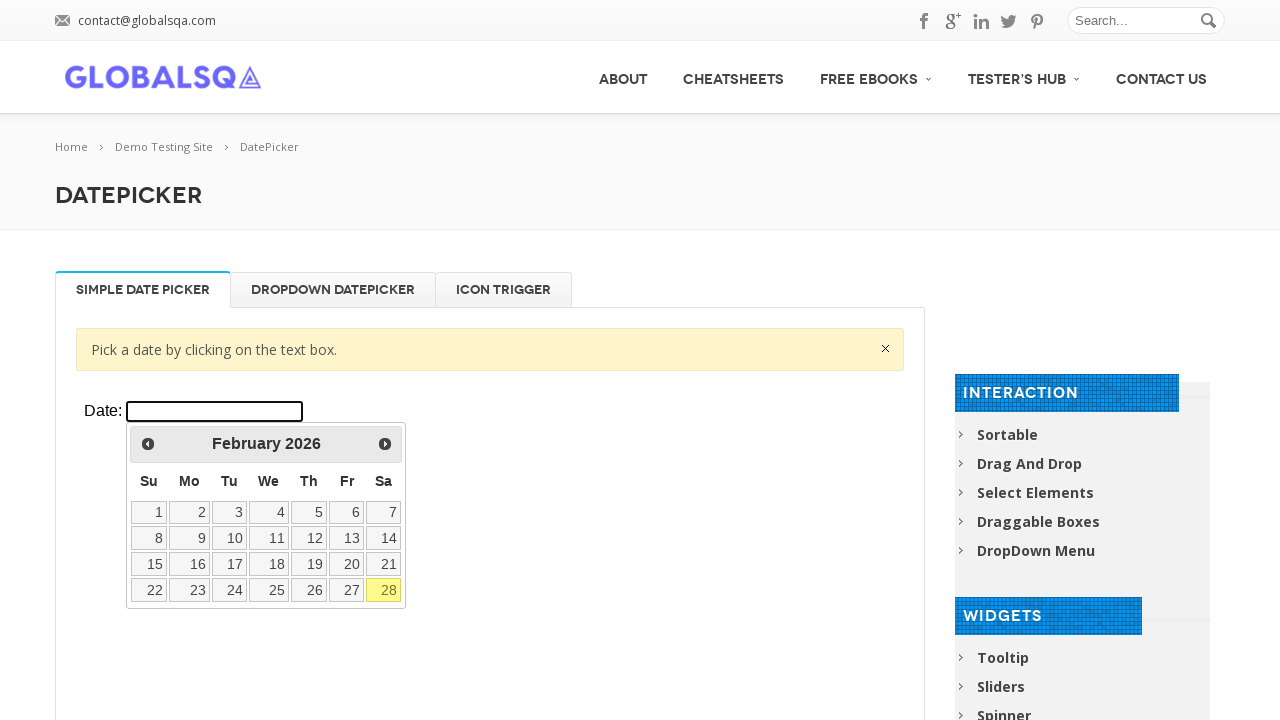

Clicked next month button, currently viewing February at (385, 444) on iframe.demo-frame >> nth=0 >> internal:control=enter-frame >> a[data-handler='ne
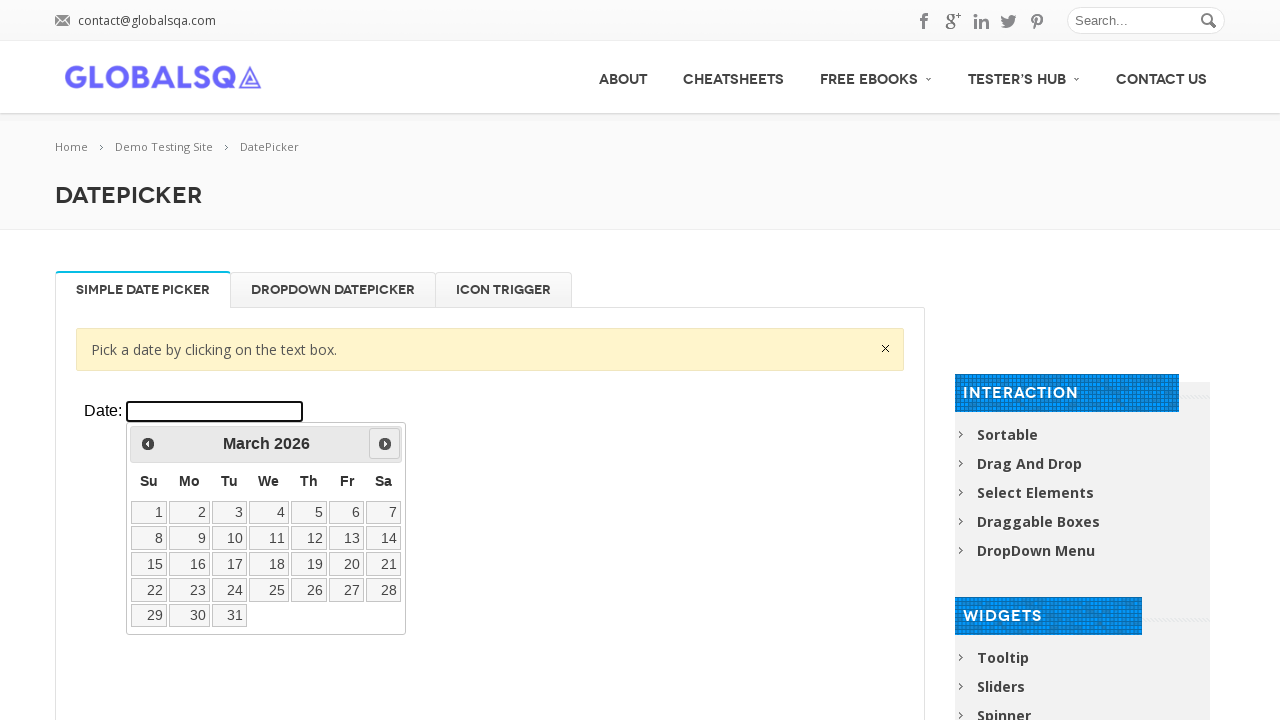

Waited for calendar to update
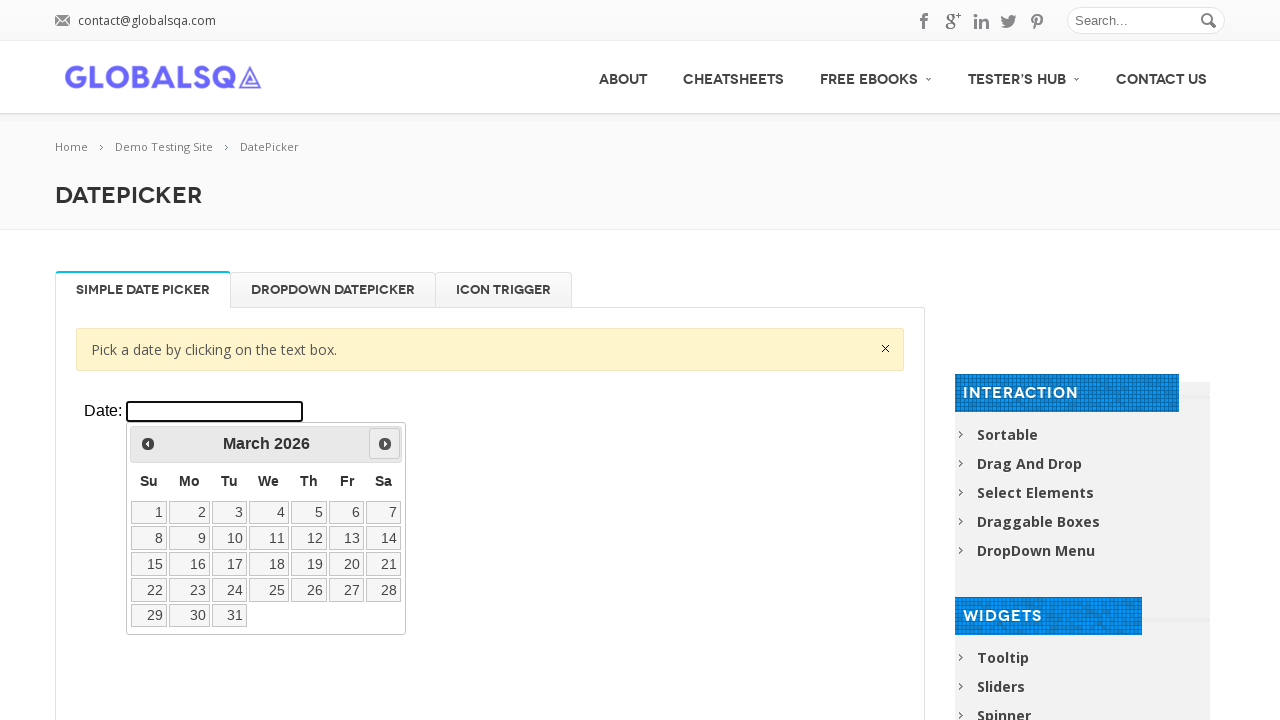

Clicked next month button, currently viewing March at (385, 444) on iframe.demo-frame >> nth=0 >> internal:control=enter-frame >> a[data-handler='ne
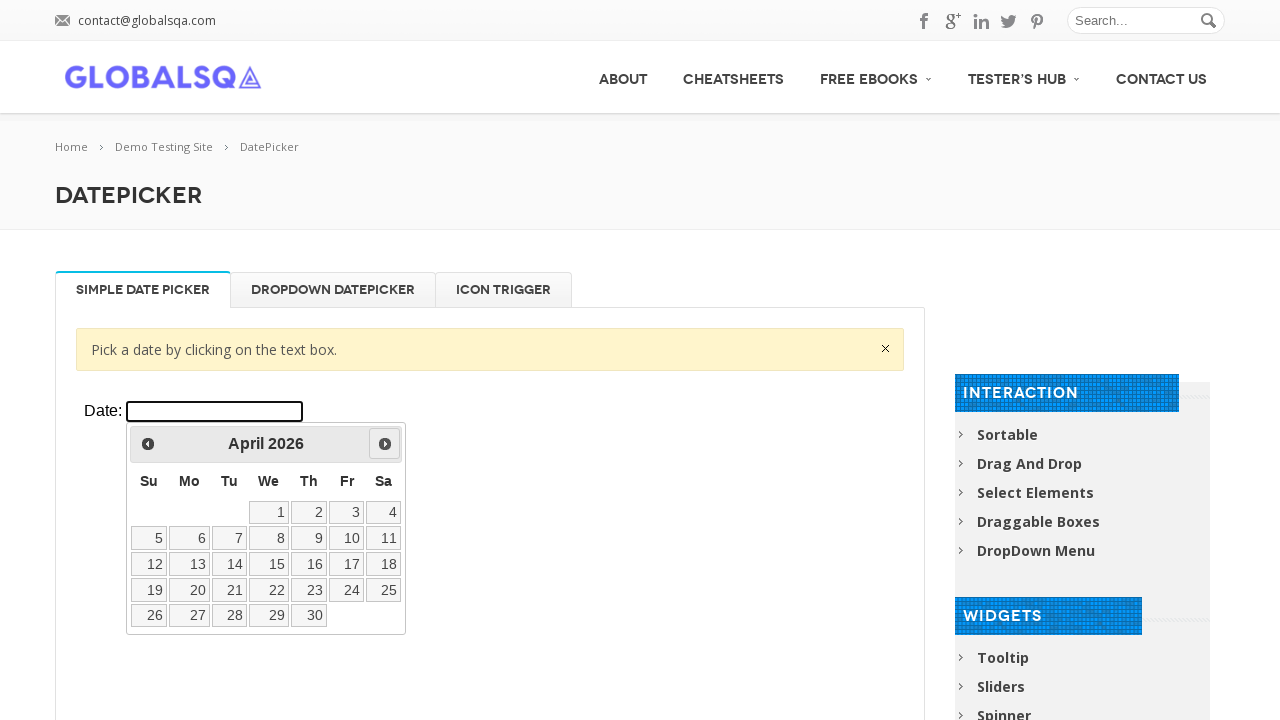

Waited for calendar to update
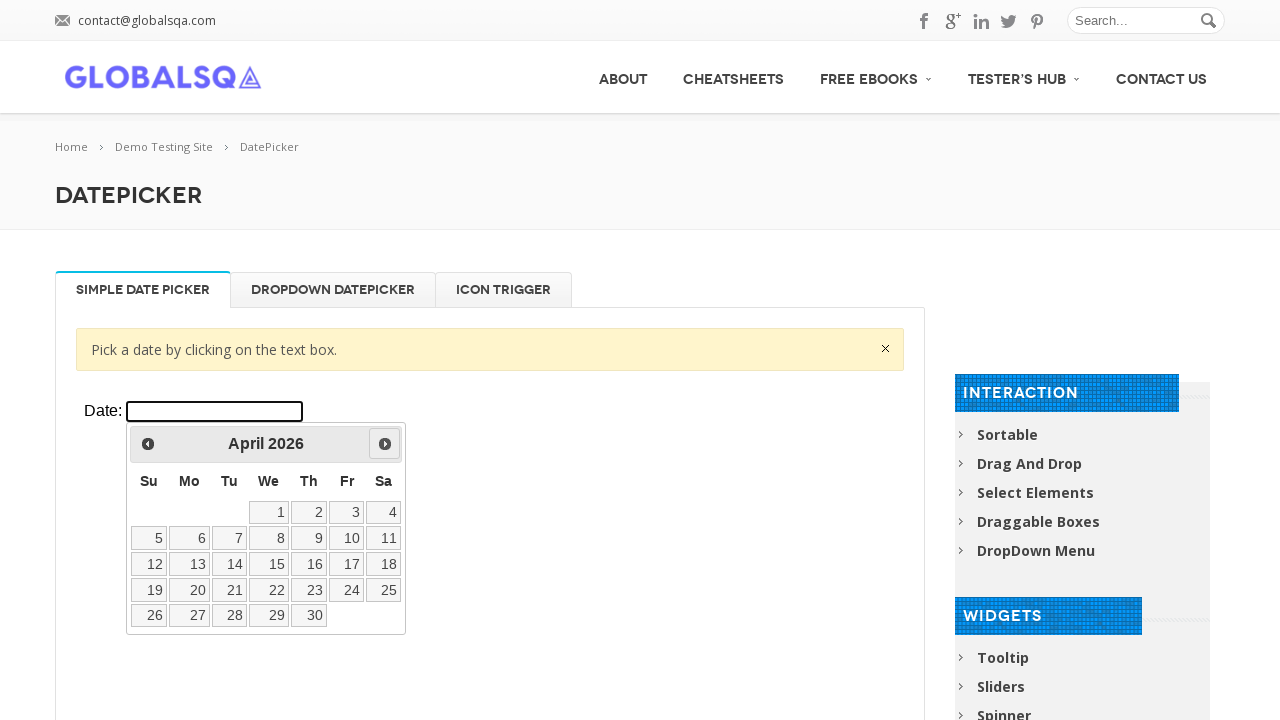

Clicked next month button, currently viewing April at (385, 444) on iframe.demo-frame >> nth=0 >> internal:control=enter-frame >> a[data-handler='ne
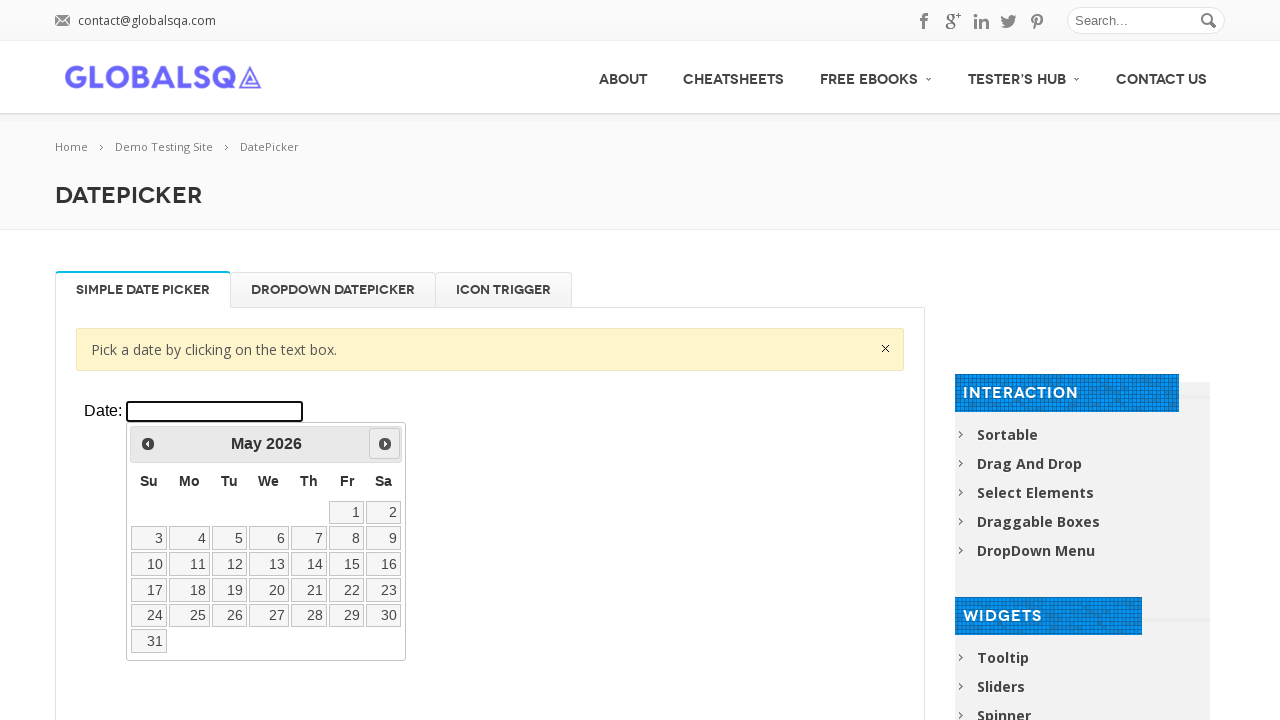

Waited for calendar to update
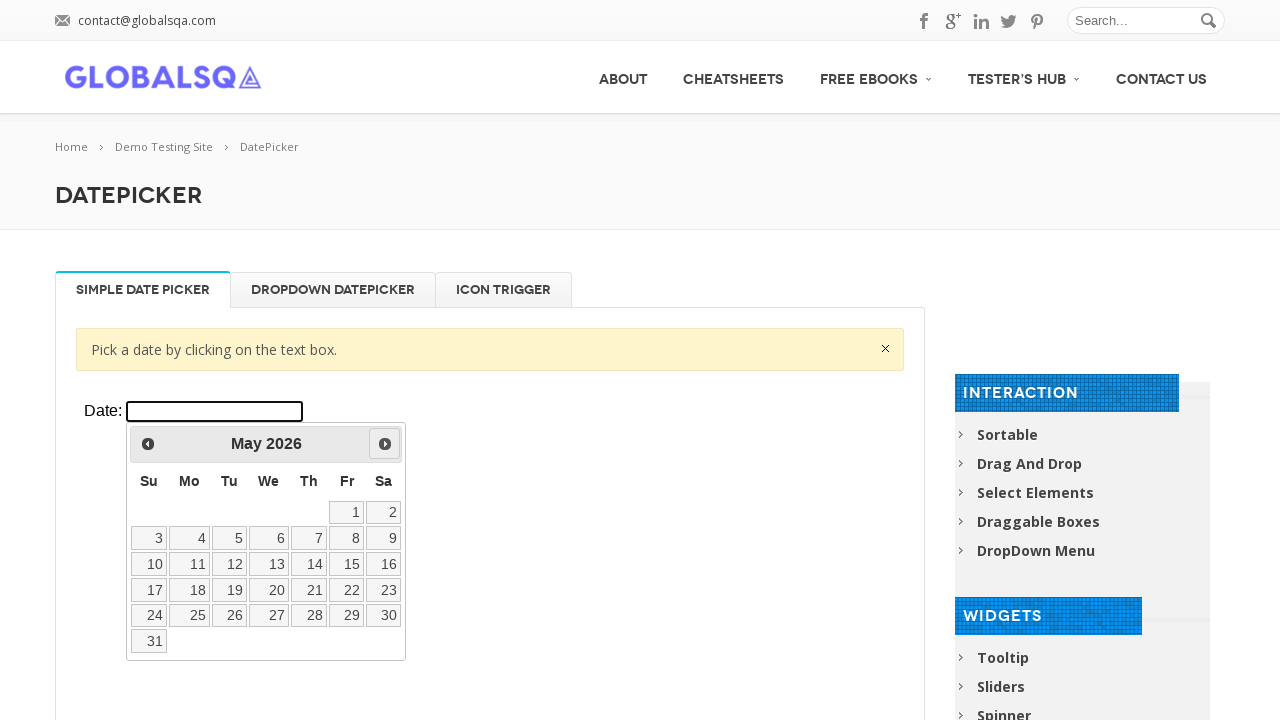

Clicked next month button, currently viewing May at (385, 444) on iframe.demo-frame >> nth=0 >> internal:control=enter-frame >> a[data-handler='ne
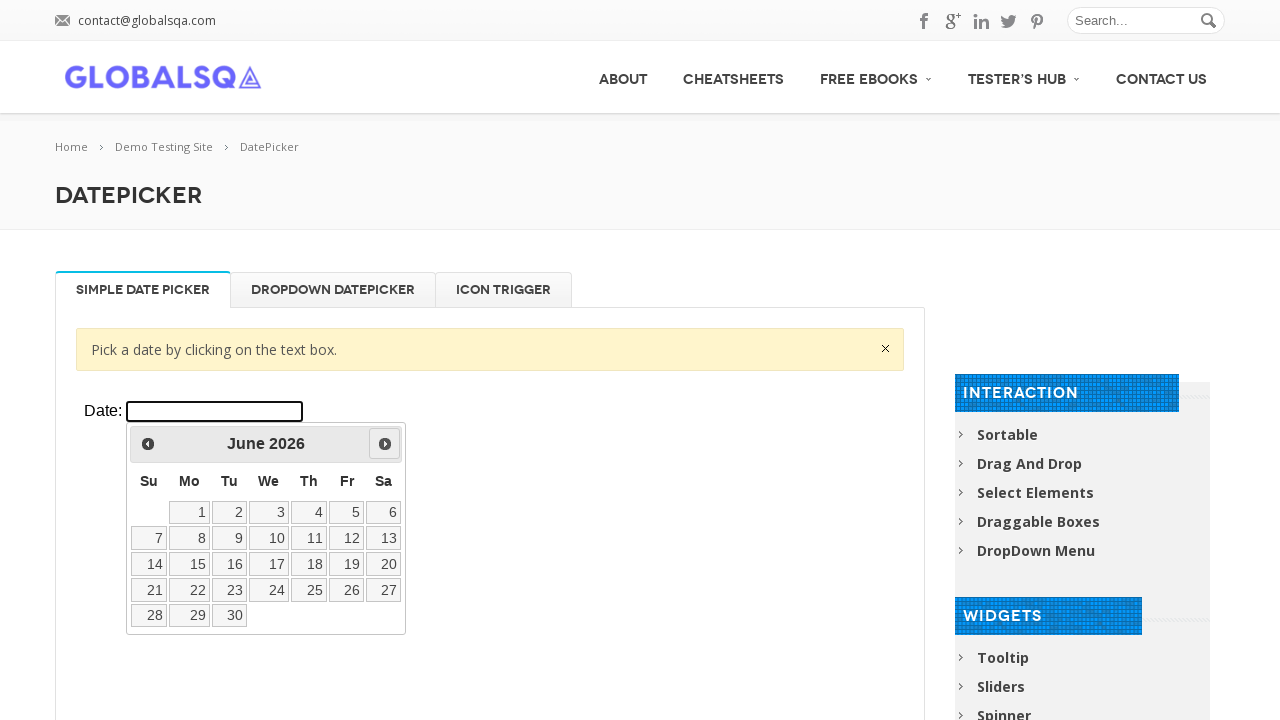

Waited for calendar to update
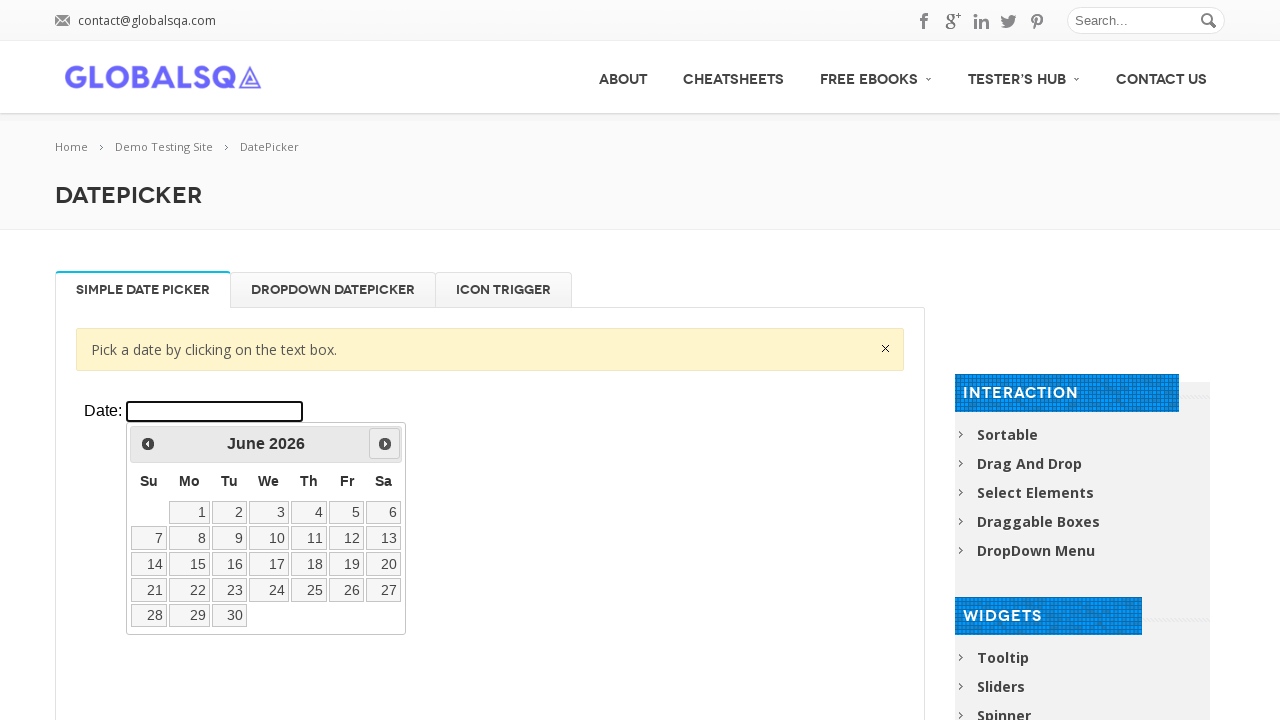

Clicked next month button, currently viewing June at (385, 444) on iframe.demo-frame >> nth=0 >> internal:control=enter-frame >> a[data-handler='ne
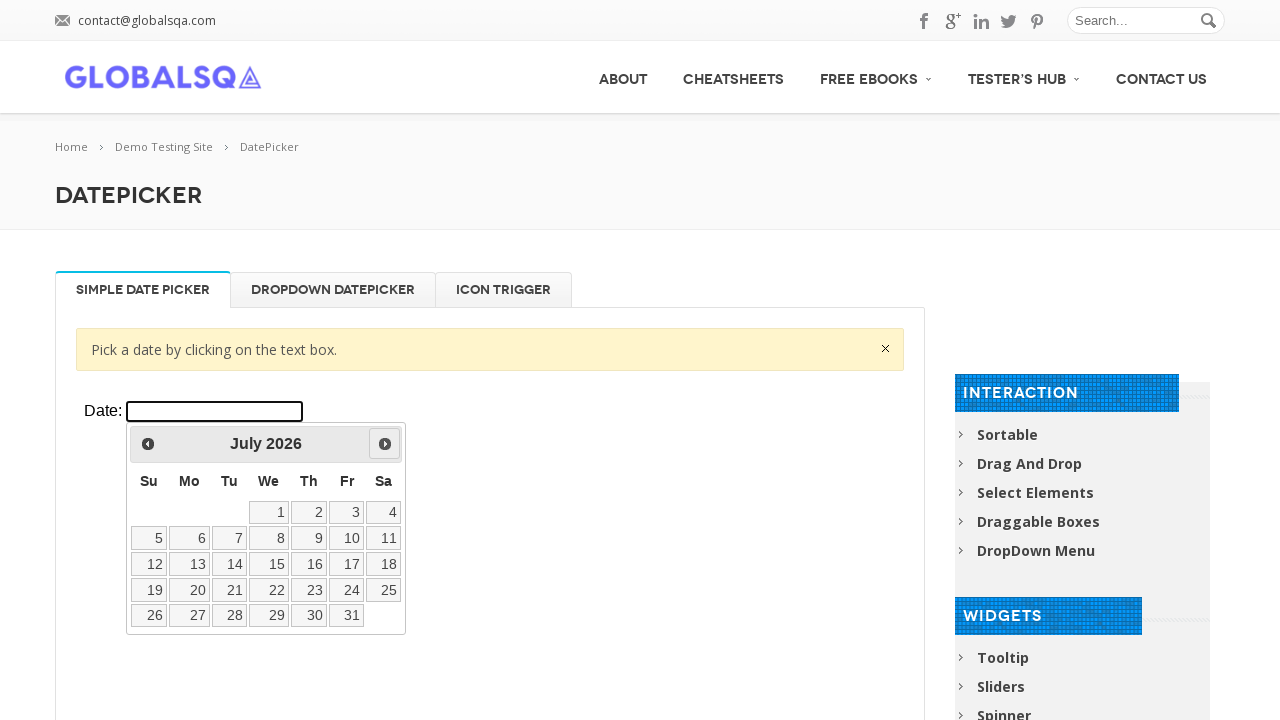

Waited for calendar to update
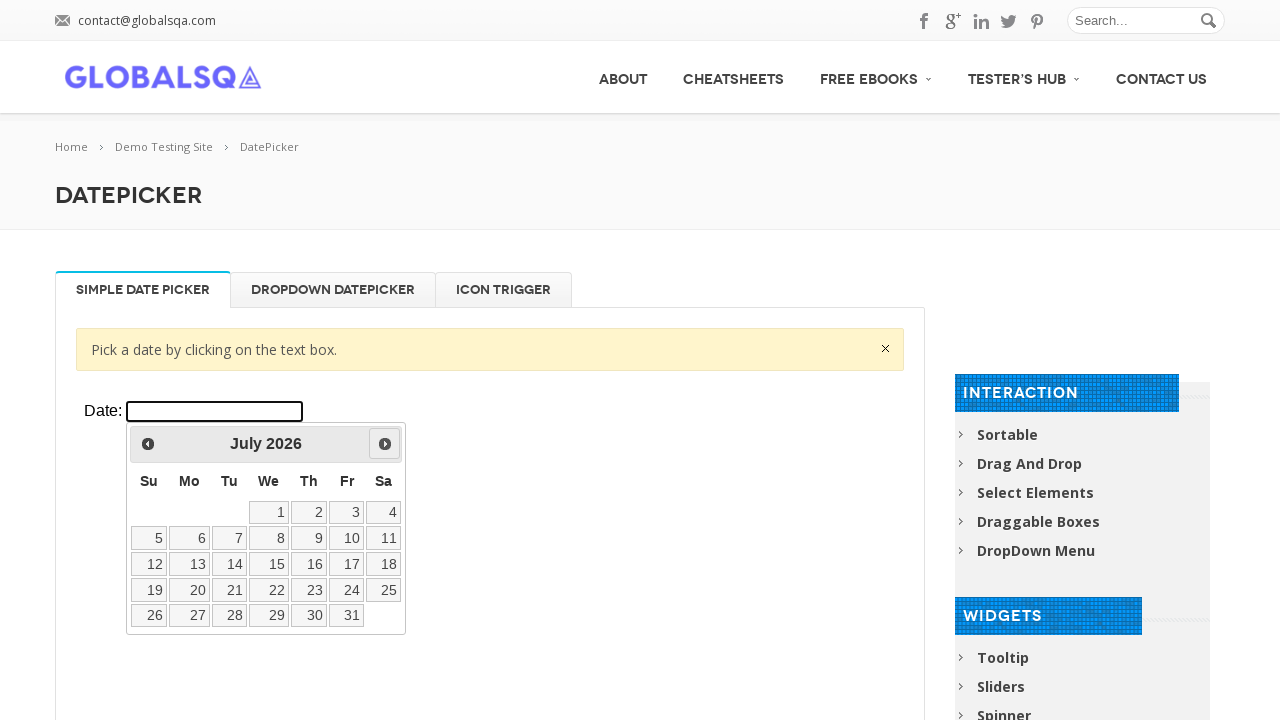

Selected day 11 from the July calendar at (384, 538) on iframe.demo-frame >> nth=0 >> internal:control=enter-frame >> #ui-datepicker-div
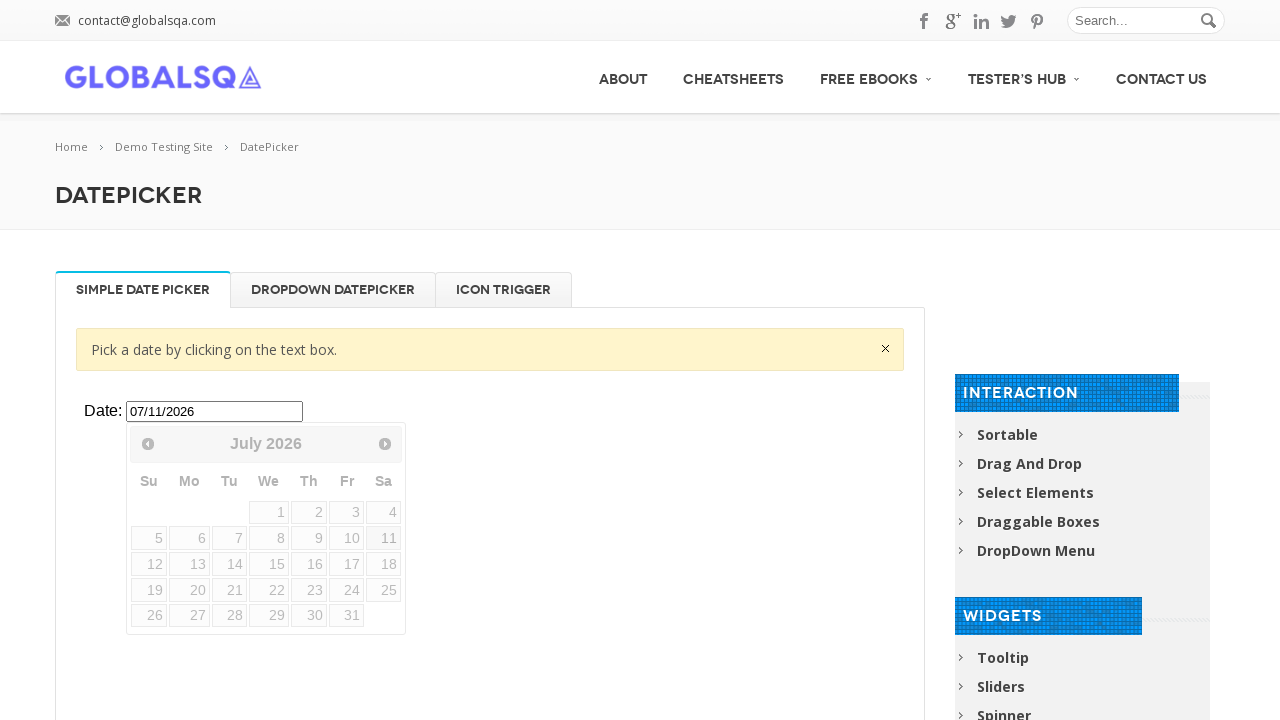

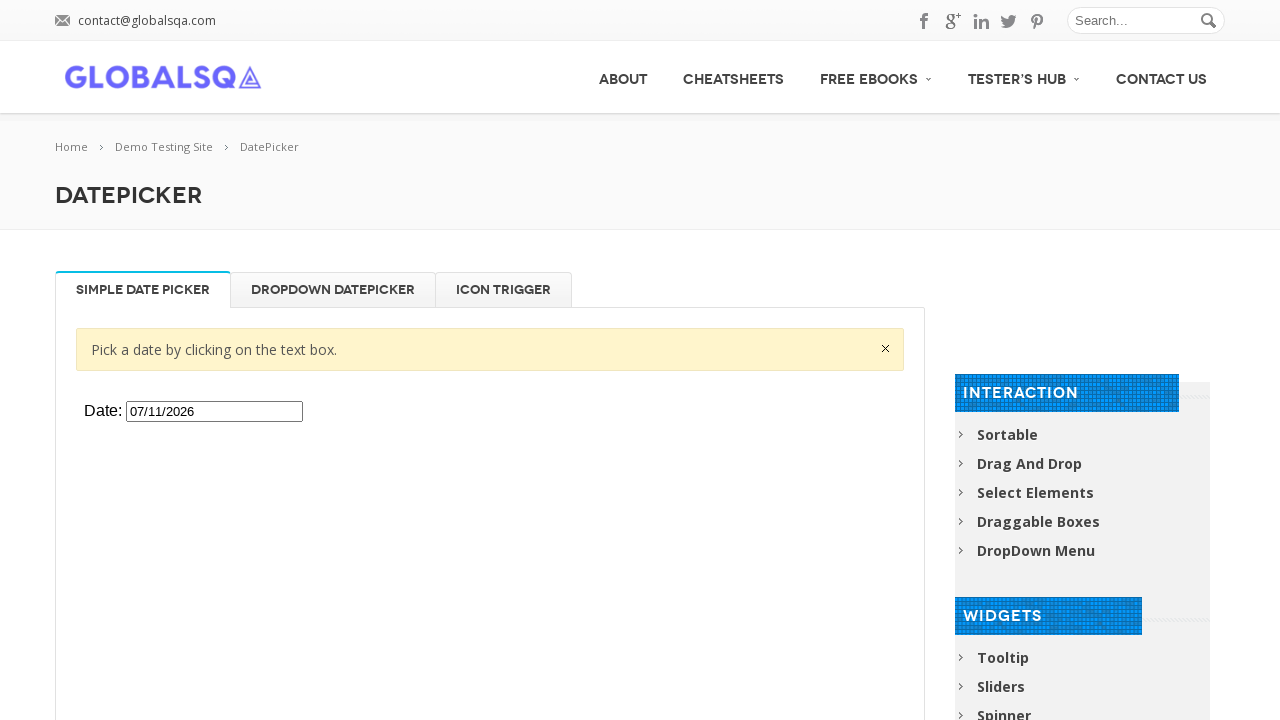